Tests page scrolling functionality by navigating to a quotes website and scrolling down the page

Starting URL: https://quotes.toscrape.com/

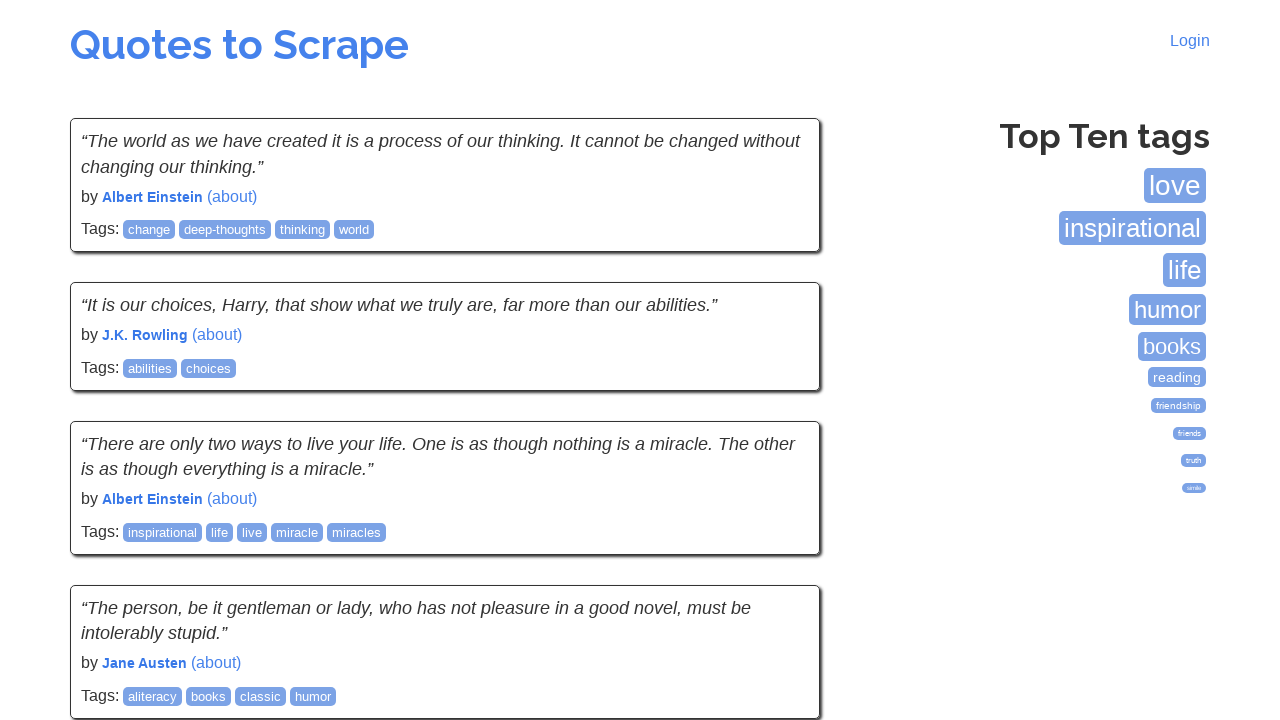

Scrolled to bottom of quotes page
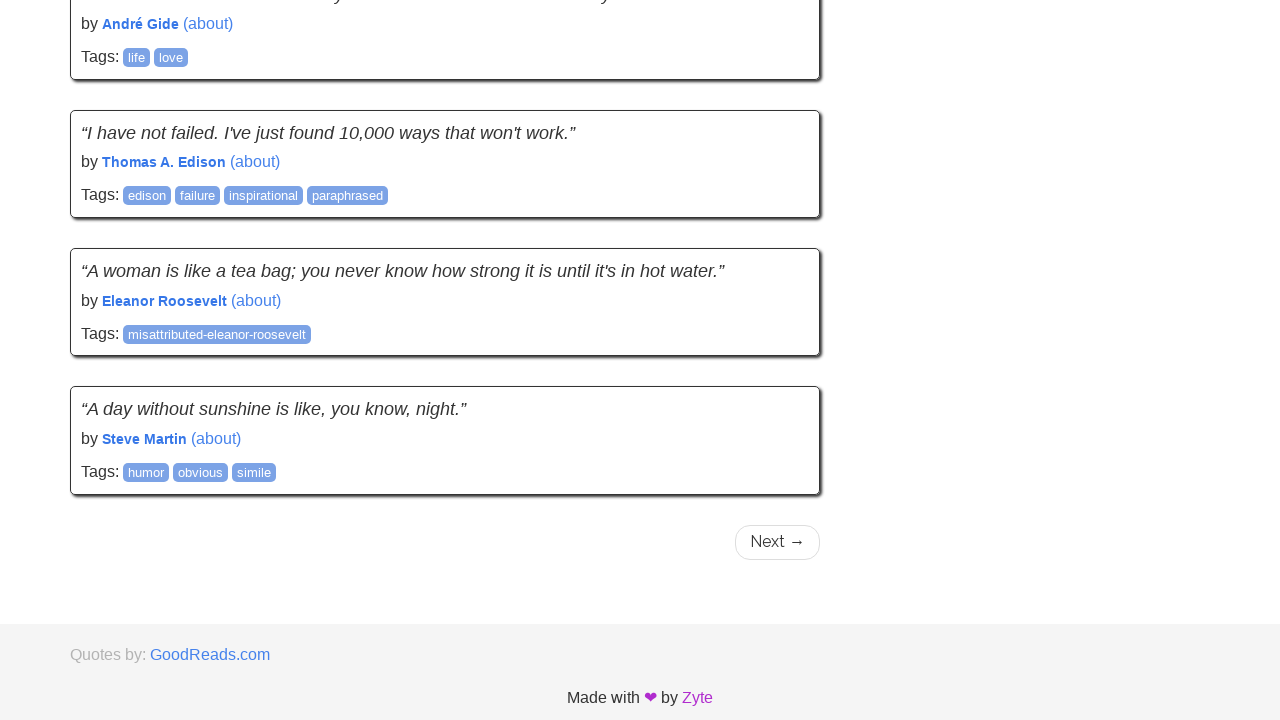

Waited 1 second for dynamic content to load after scrolling
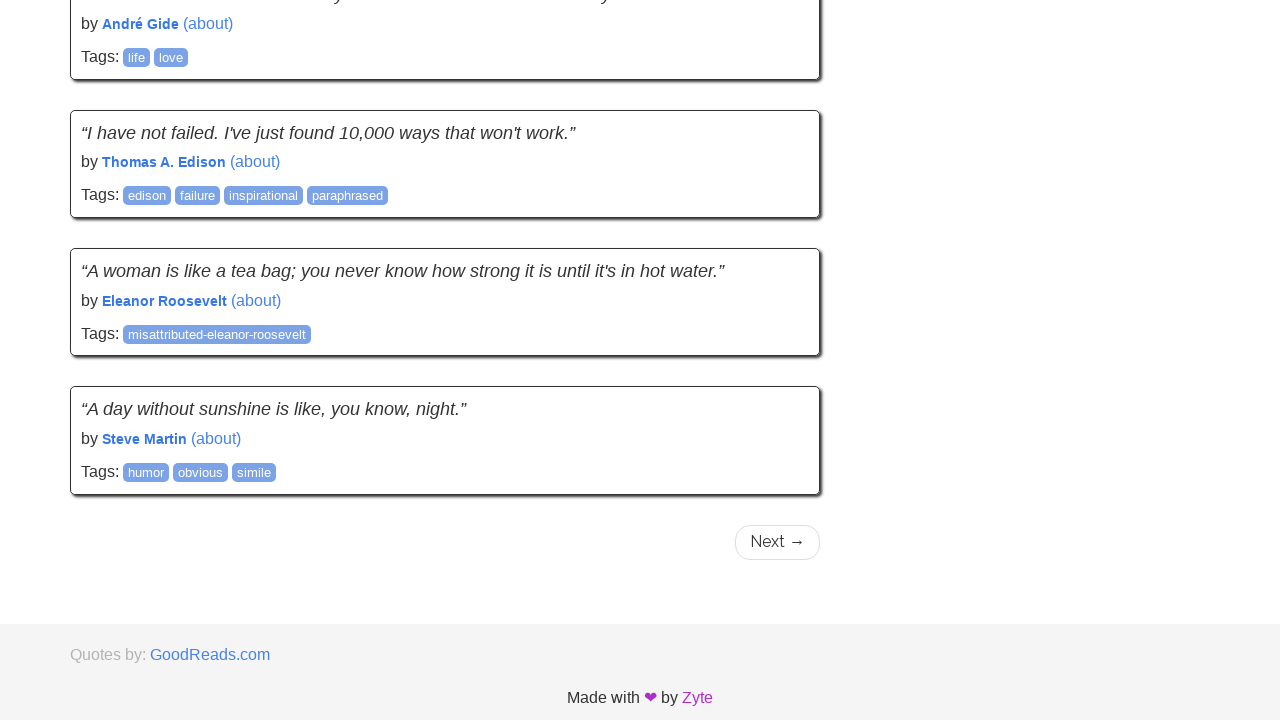

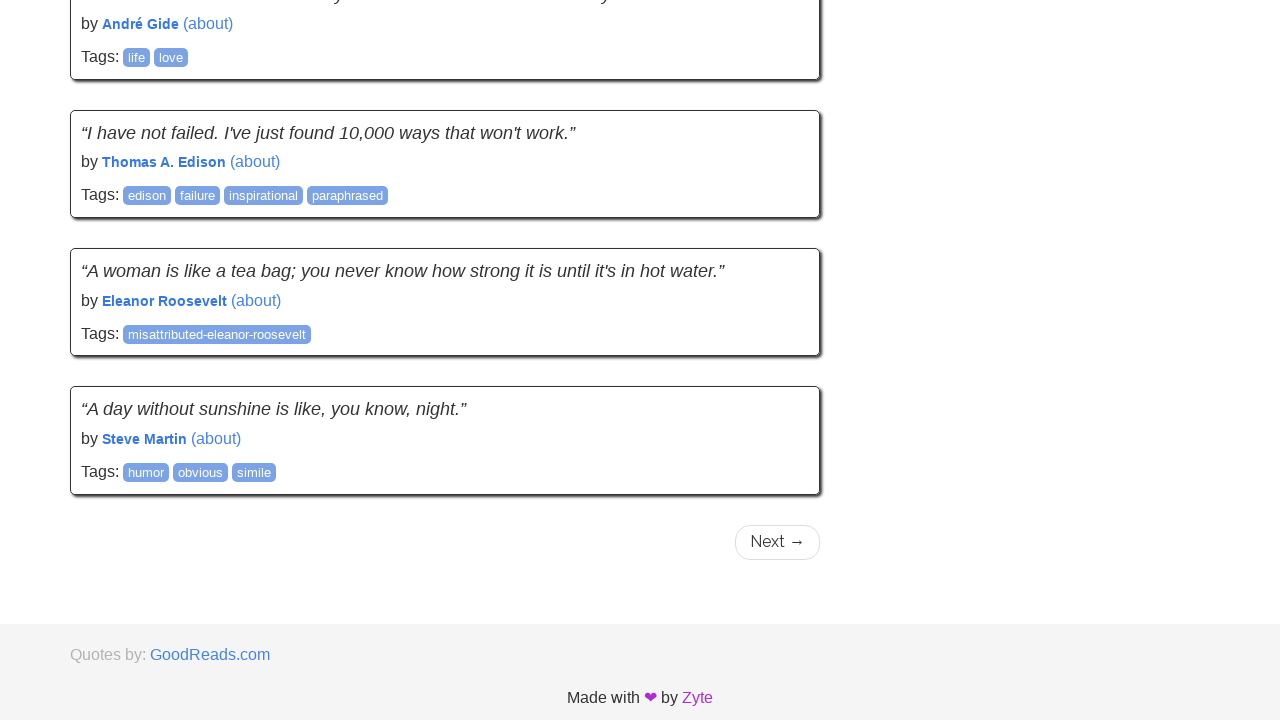